Tests an autocomplete/autosuggest dropdown by typing a partial country name and selecting a matching option from the suggestions list

Starting URL: https://rahulshettyacademy.com/dropdownsPractise/

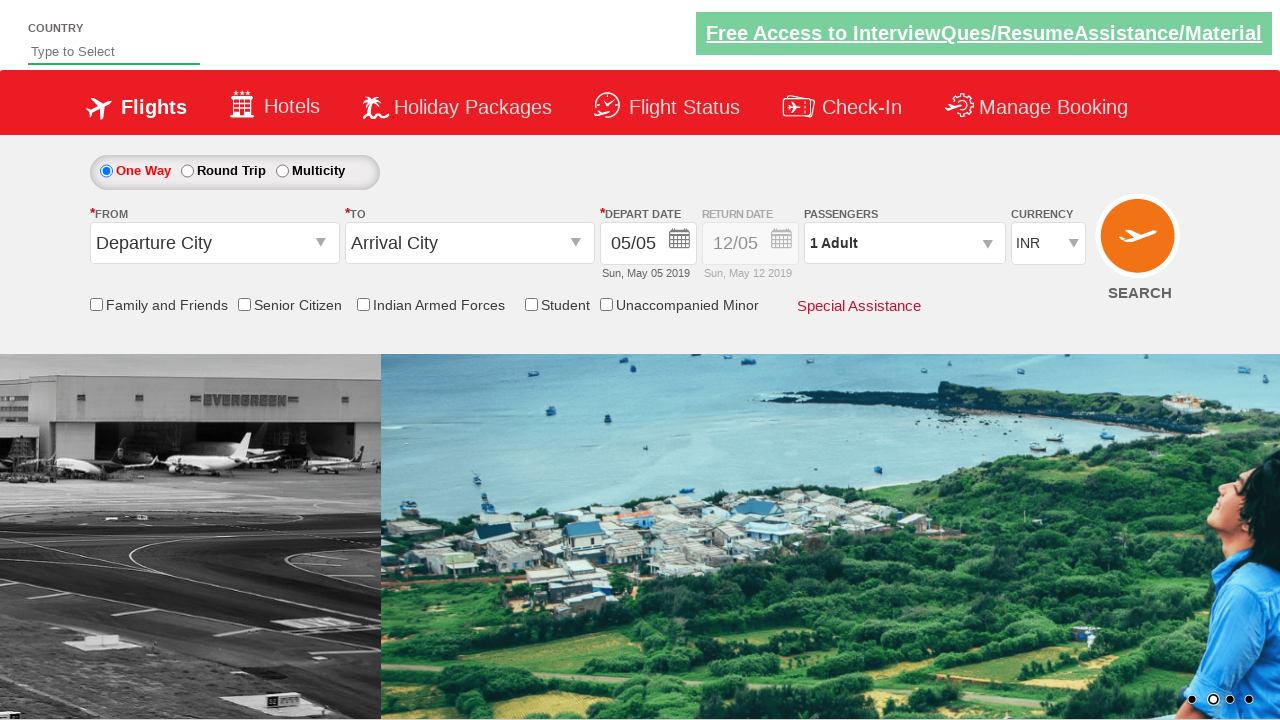

Typed 'aus' into autosuggest field on #autosuggest
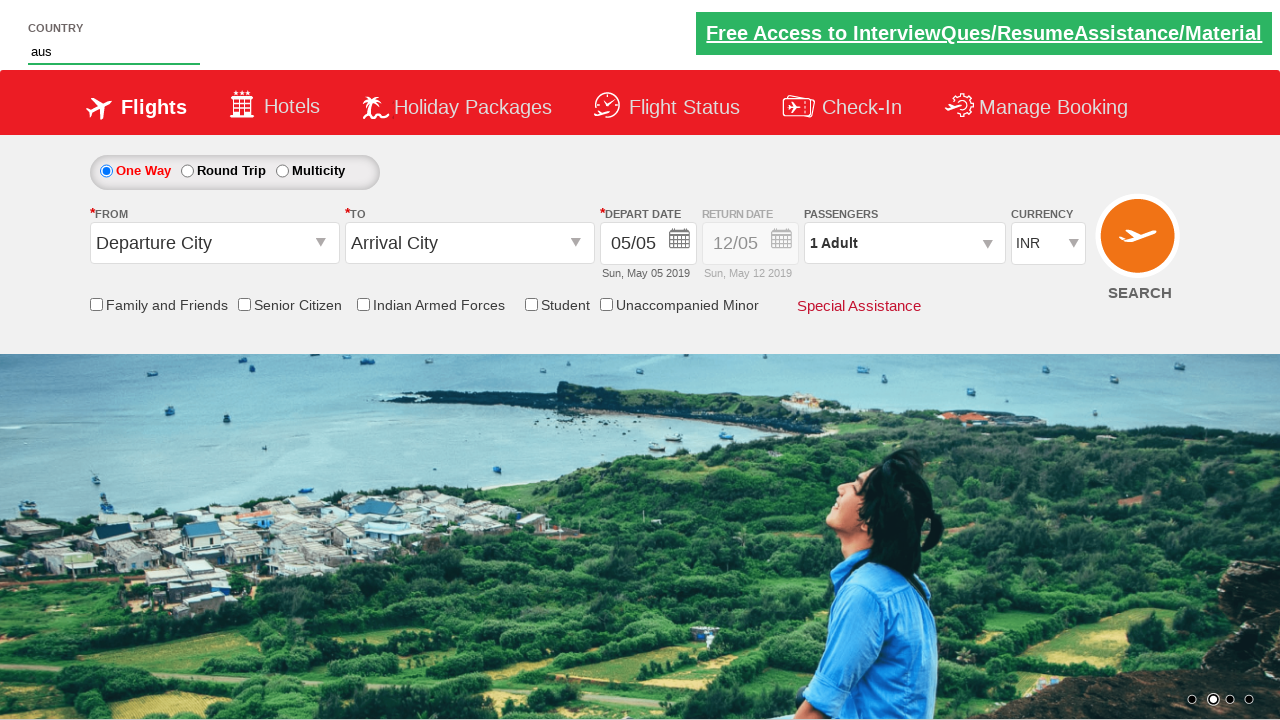

Autosuggest dropdown with suggestions appeared
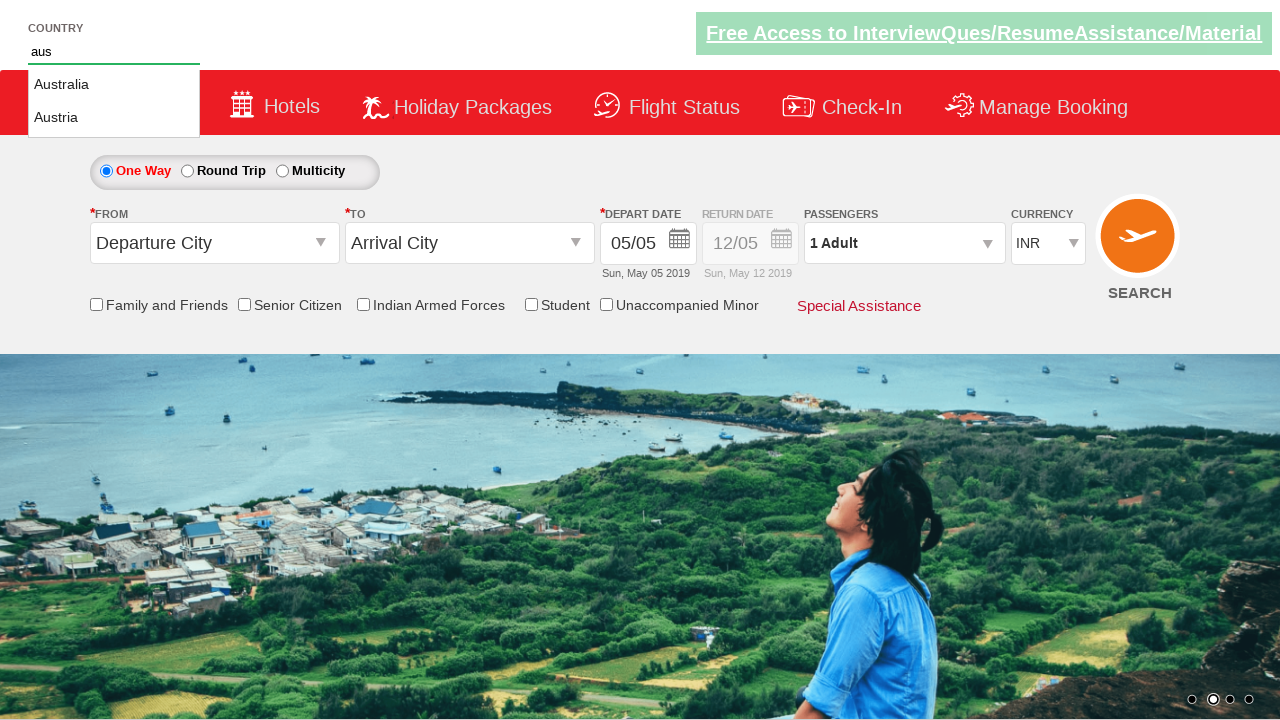

Selected 'Austria' from the autosuggest dropdown at (114, 118) on text=Austria
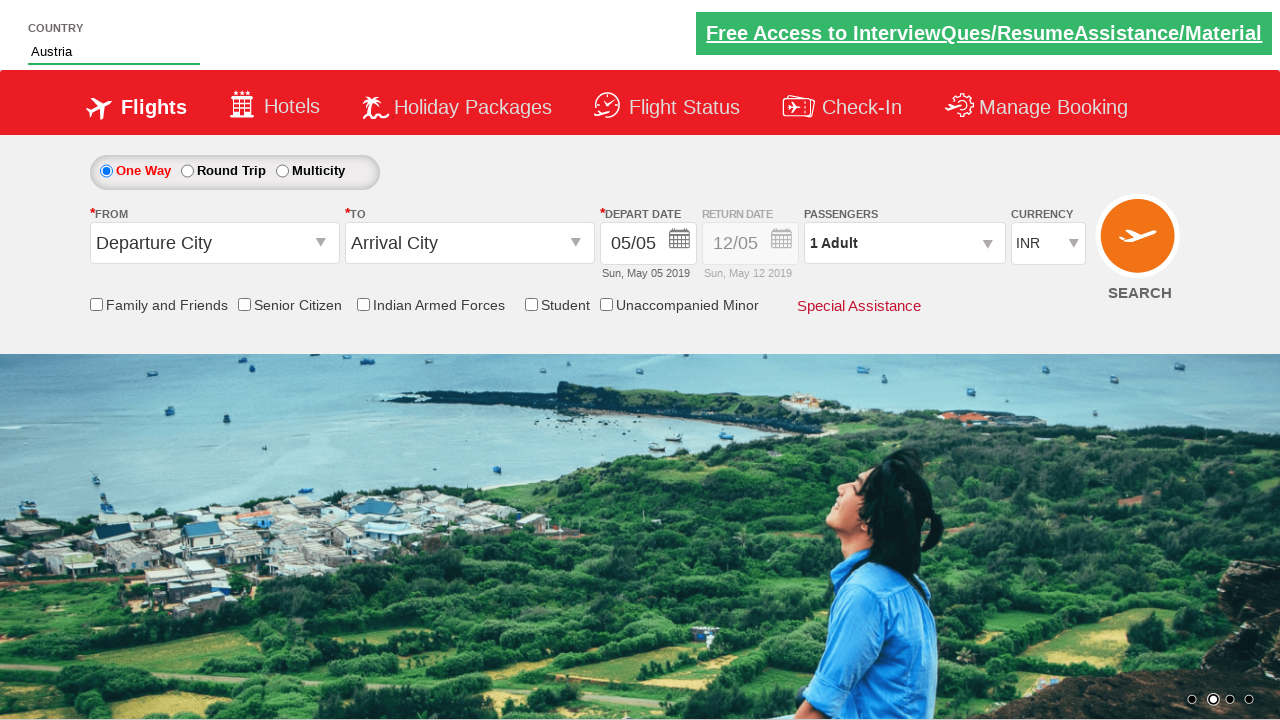

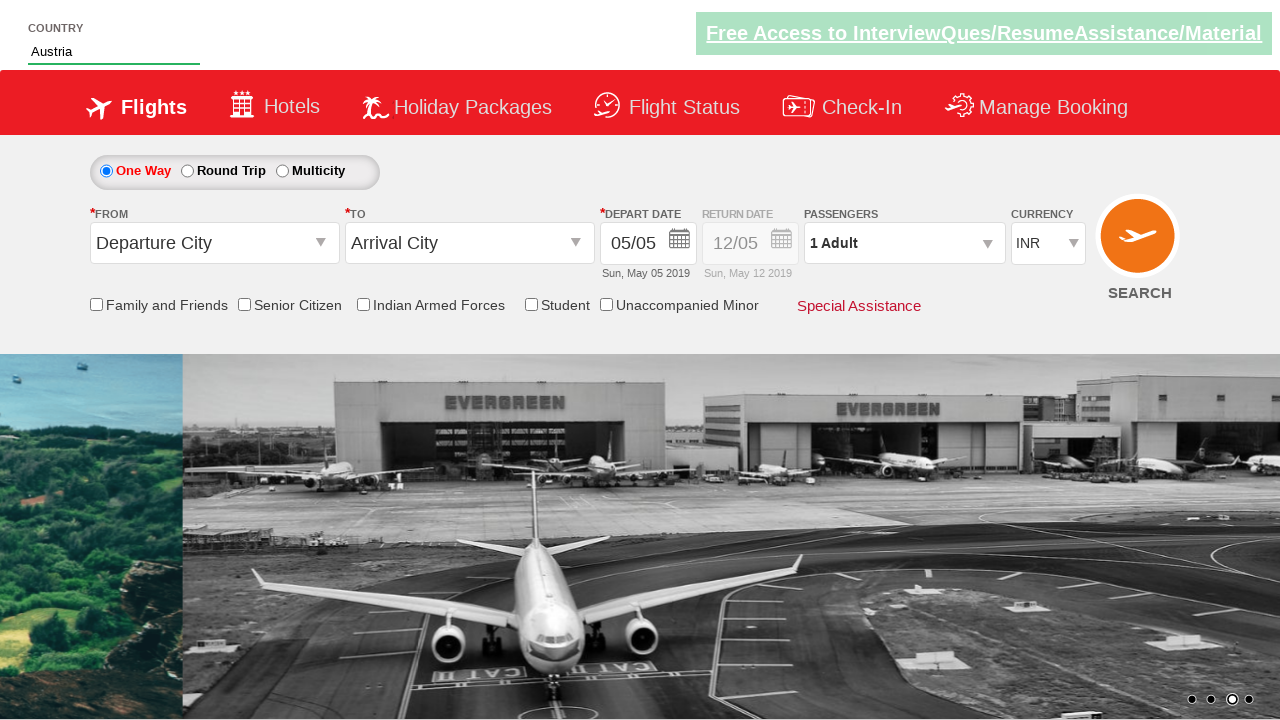